Tests e-commerce checkout flow by searching for products, adding a specific product to cart, and proceeding through checkout

Starting URL: https://rahulshettyacademy.com/seleniumPractise/#/

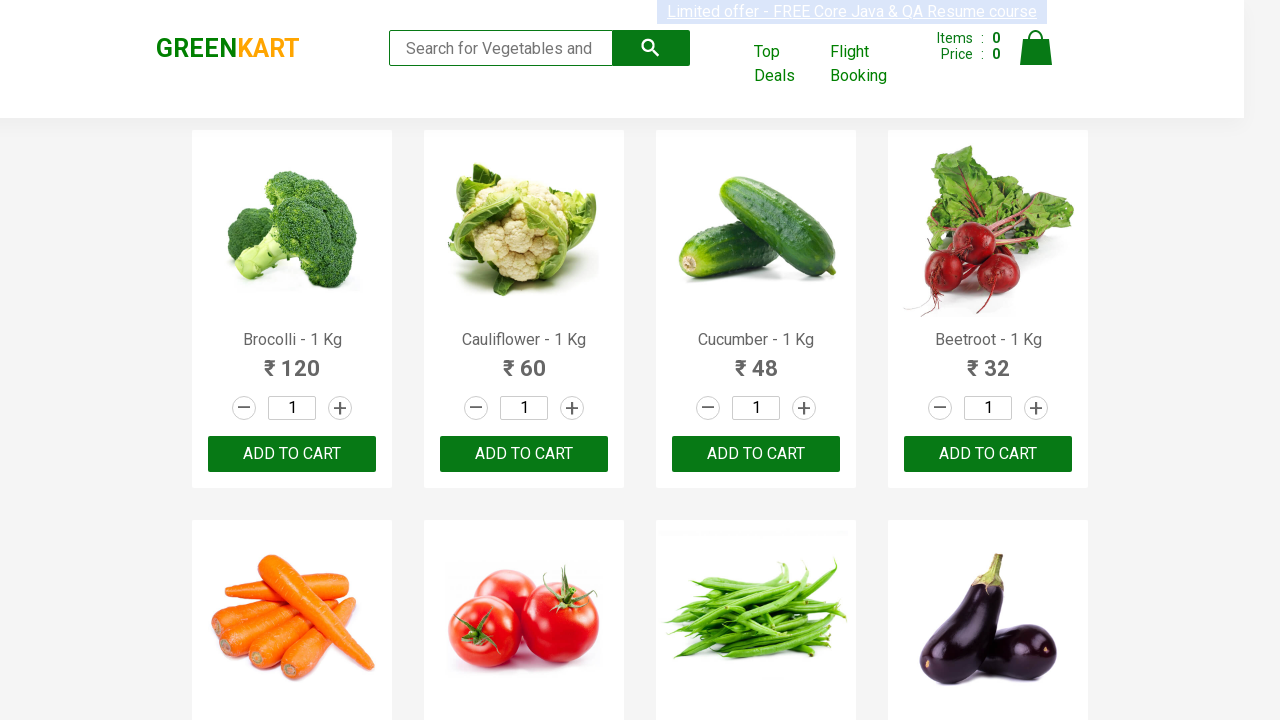

Filled search field with 'ca' to find products on input[type="search"]
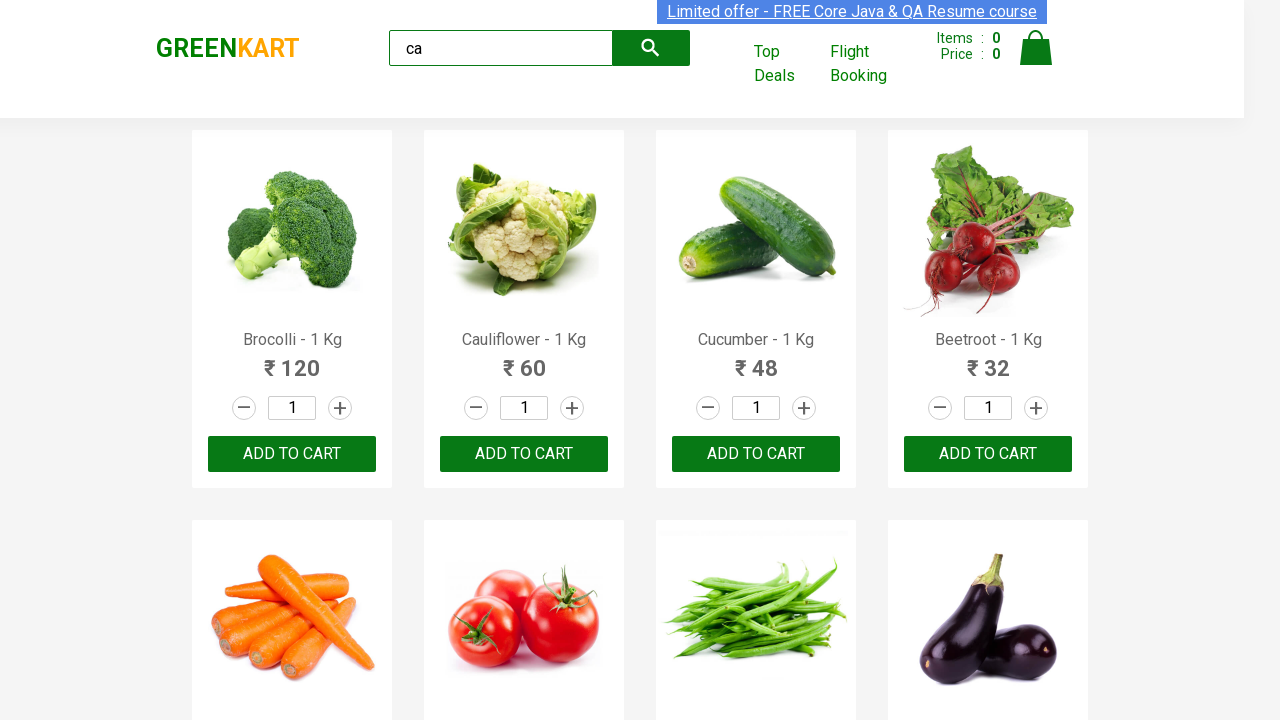

Waited for search results to load
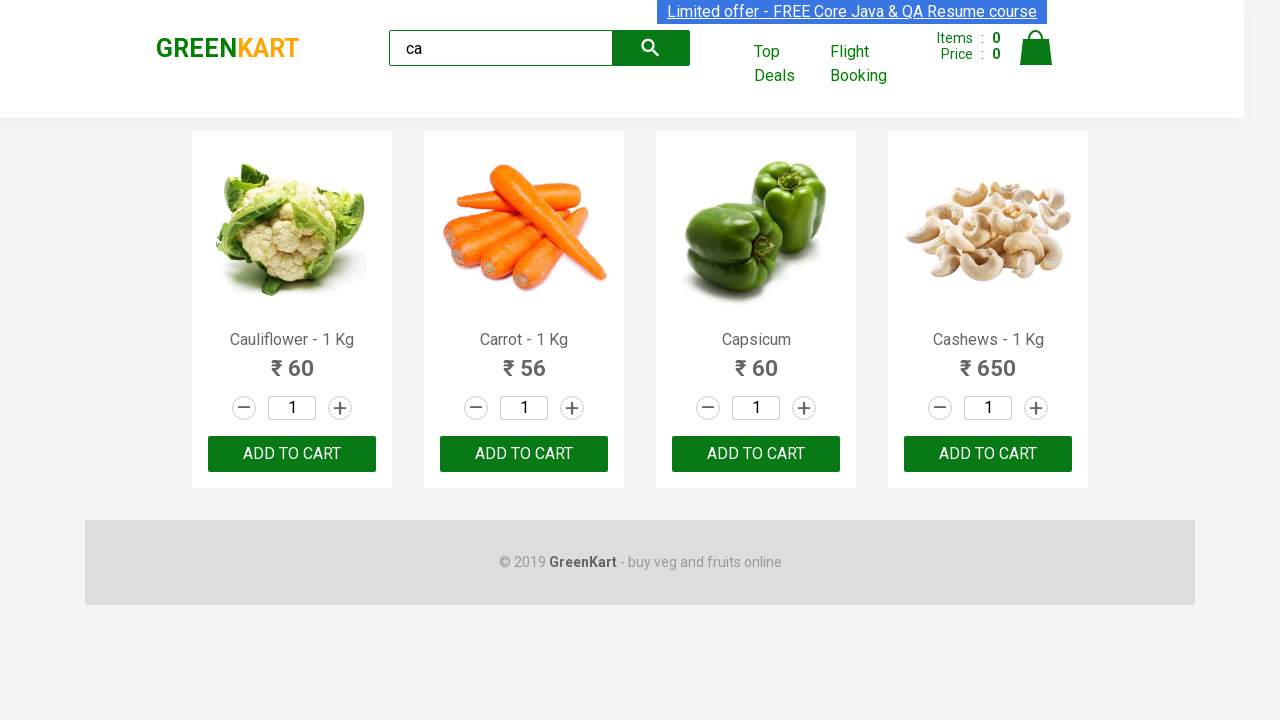

Retrieved all product elements from search results
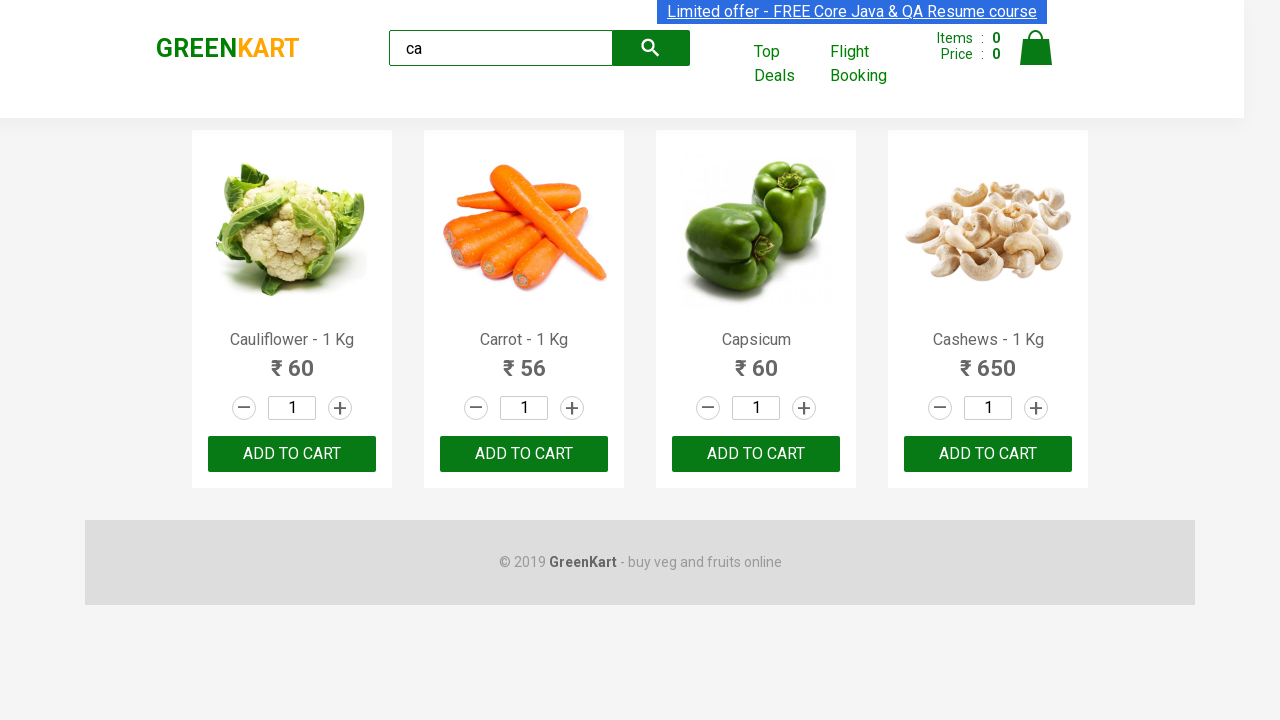

Checked product name: Cauliflower - 1 Kg
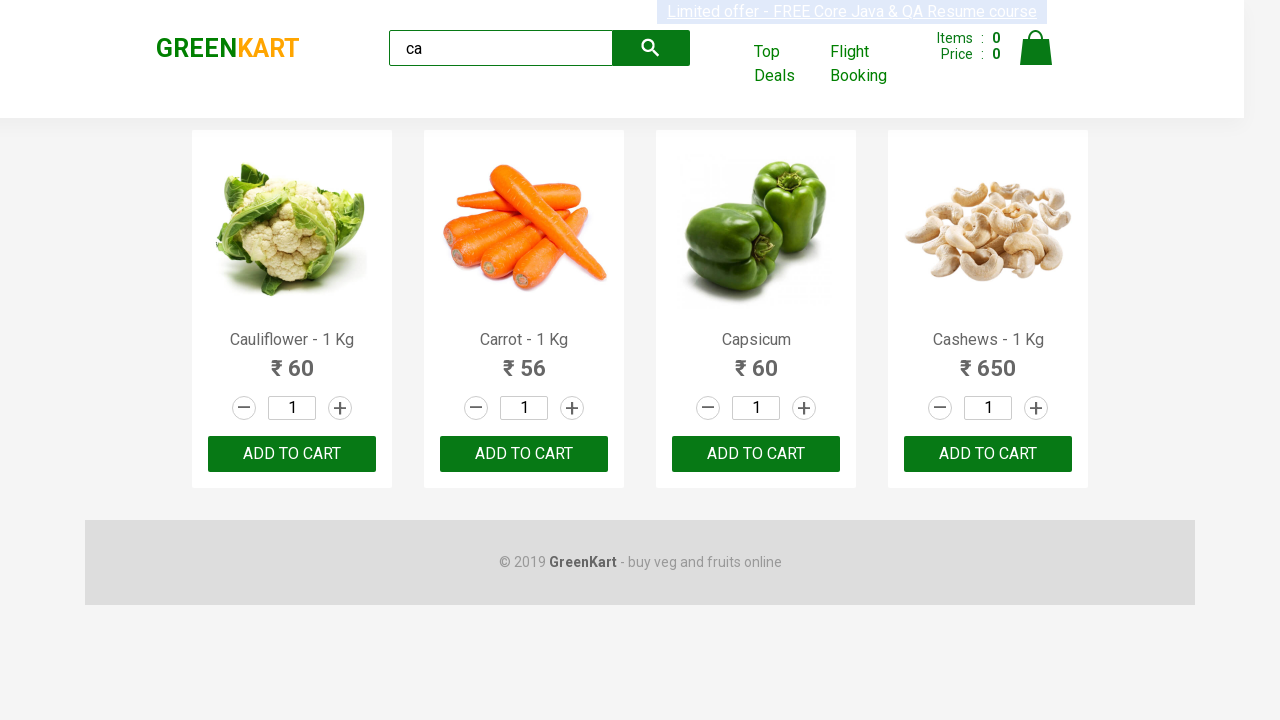

Checked product name: Carrot - 1 Kg
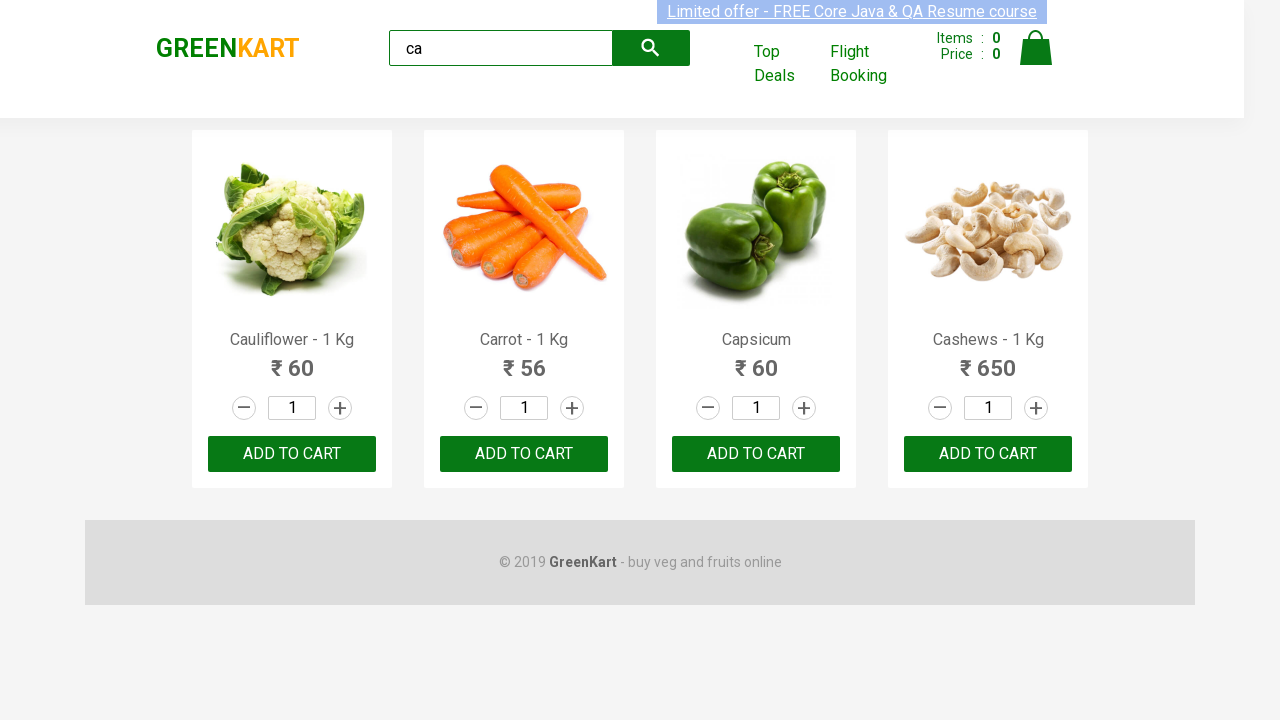

Clicked add to cart button for Carrot product at (524, 454) on .products .product >> nth=1 >> button
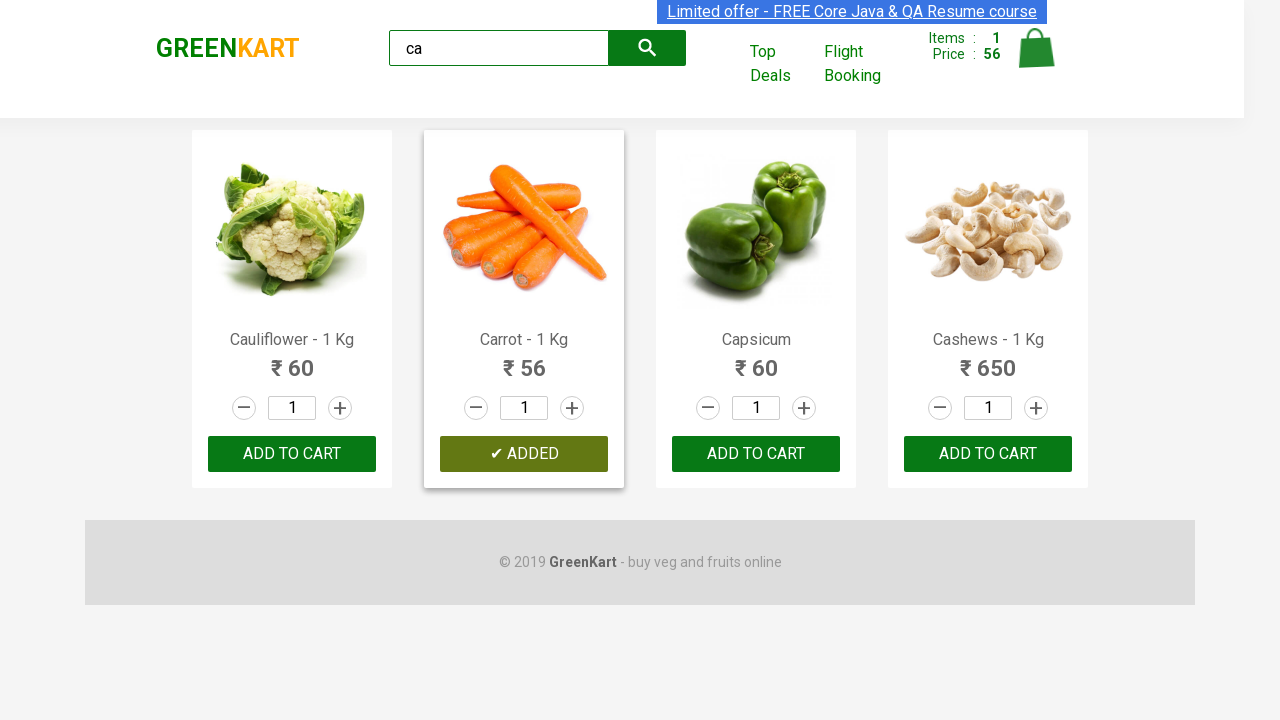

Waited for product to be added to cart
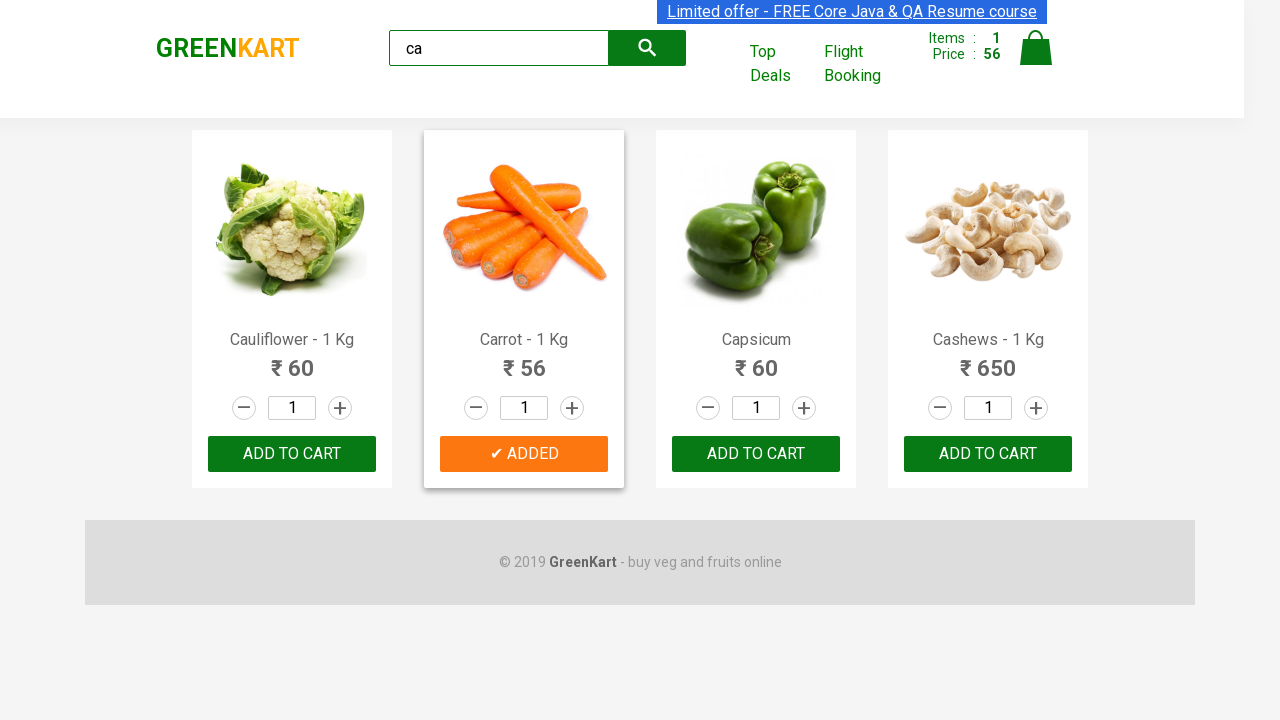

Clicked on cart icon to view cart at (1036, 48) on .cart-icon > img
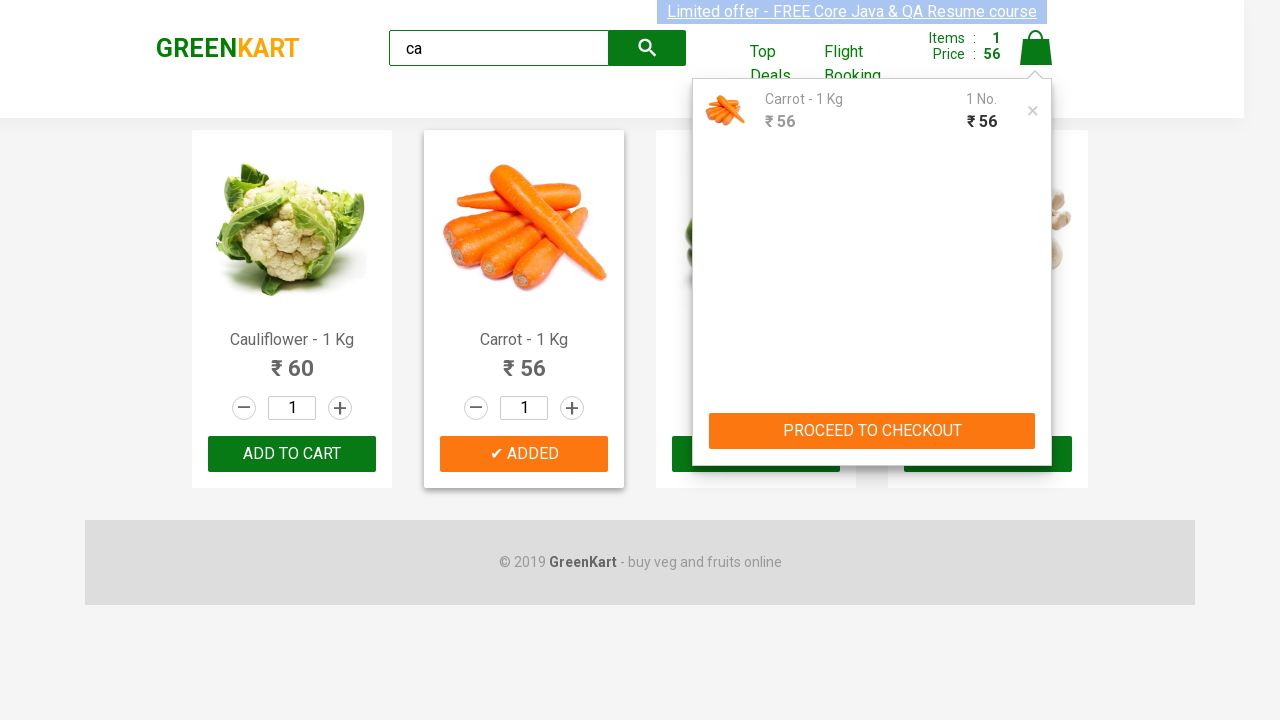

Clicked PROCEED TO CHECKOUT button at (872, 431) on internal:role=button[name="PROCEED TO CHECKOUT"i]
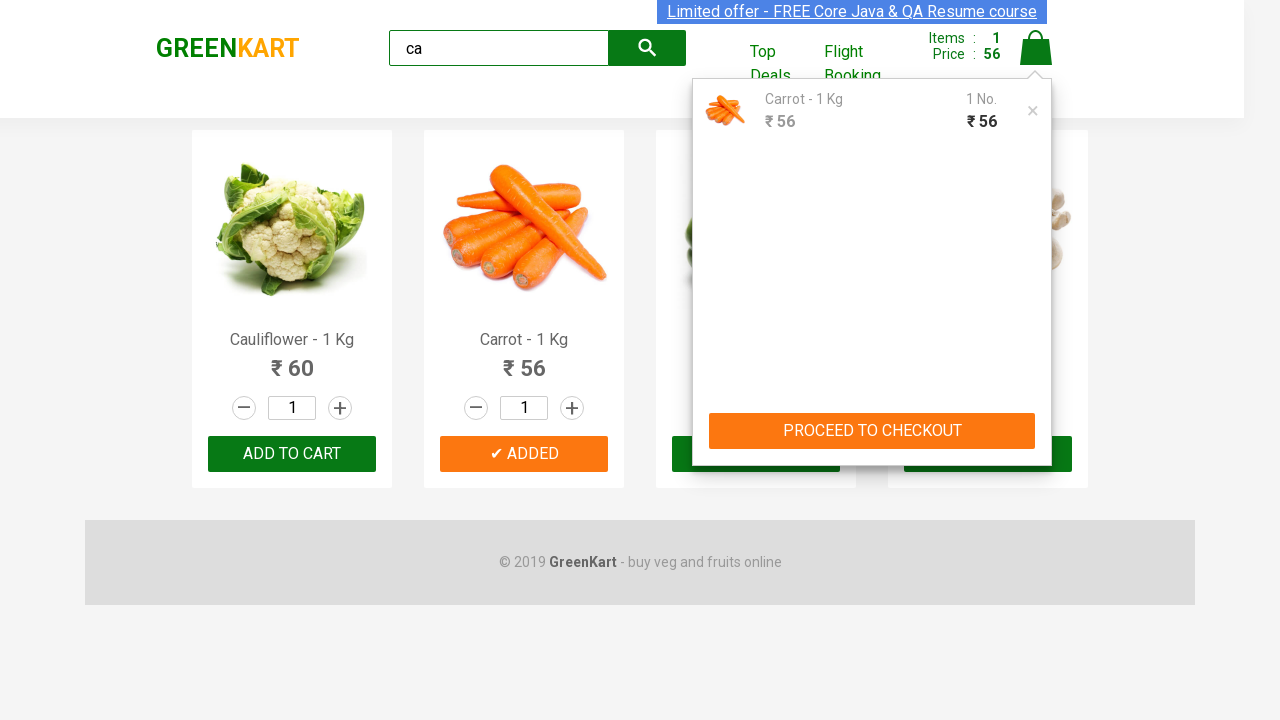

Clicked Place Order button to complete checkout at (1036, 420) on internal:role=button[name="Place Order"i]
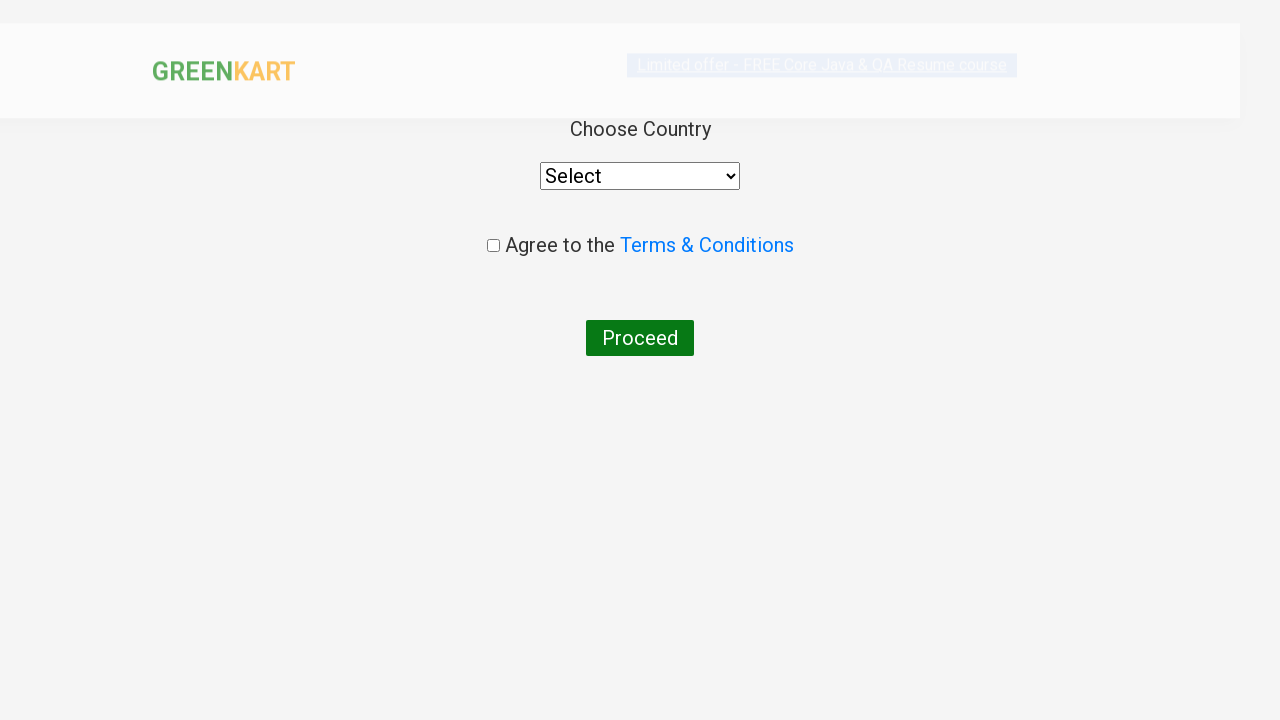

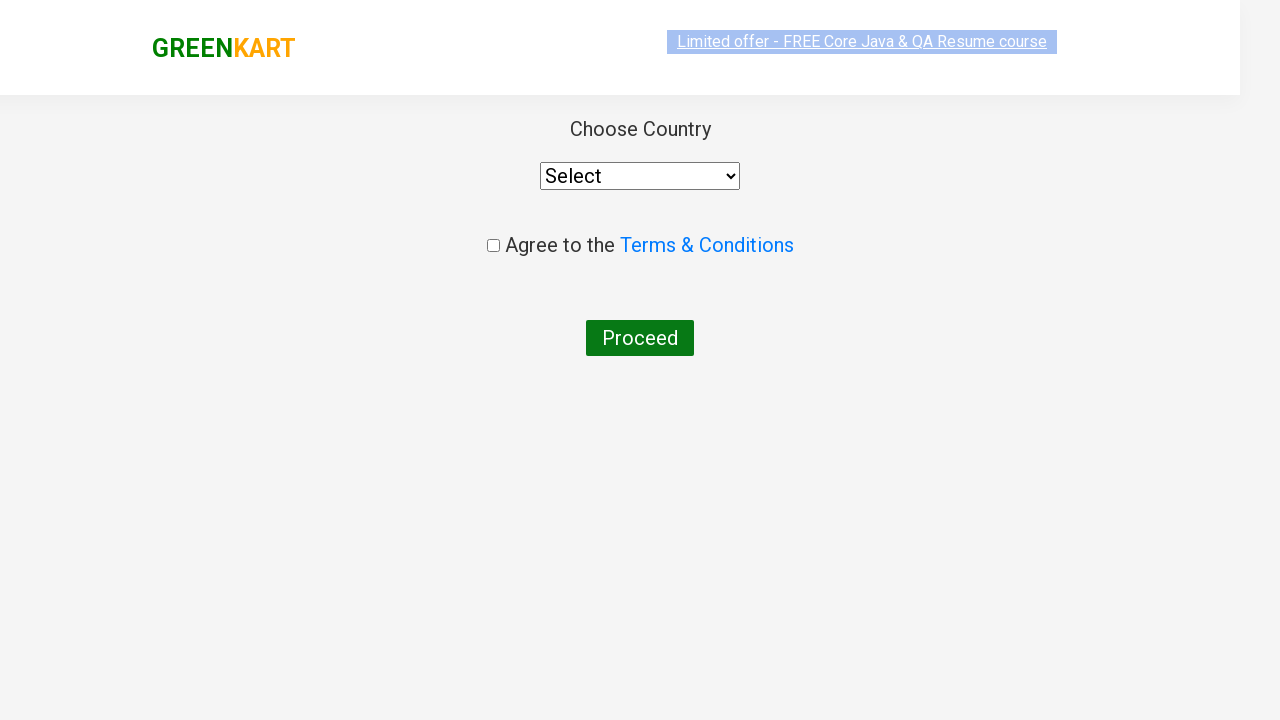